Navigates to a course syllabus page and verifies that heading elements (h2 and h3) are present on the page

Starting URL: https://ist256.com/fall2023/syllabus

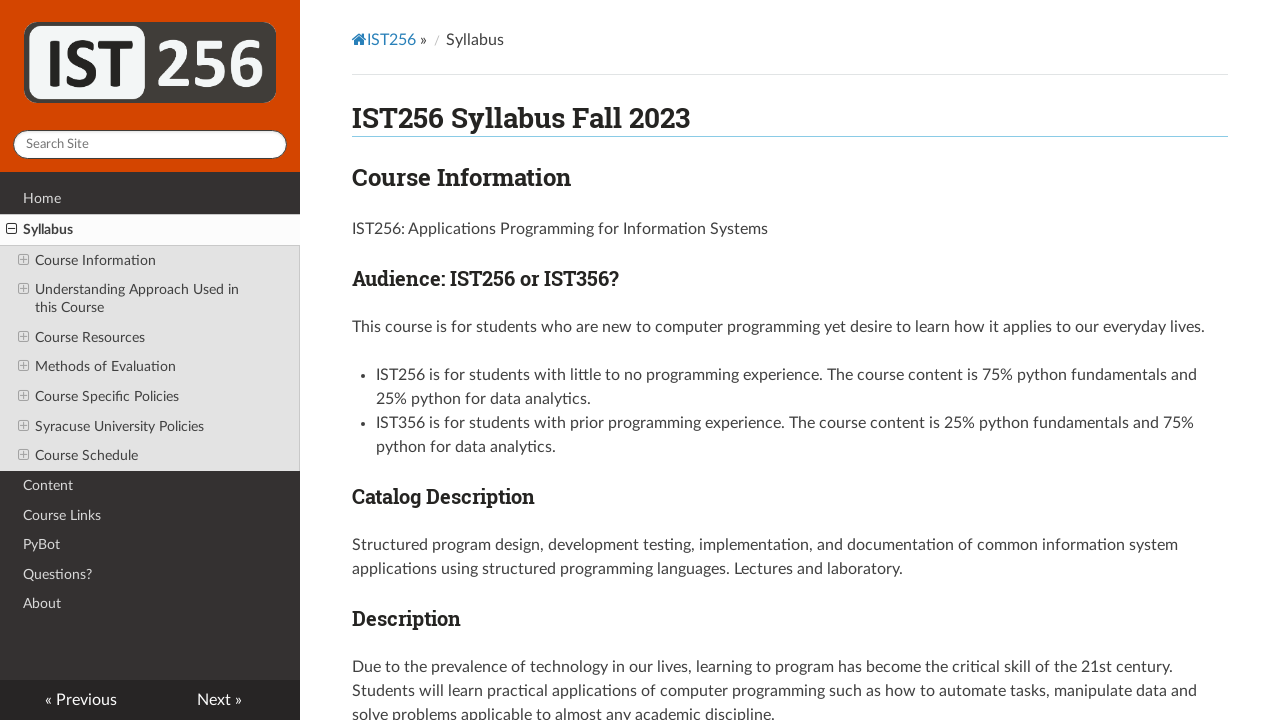

Navigated to course syllabus page at https://ist256.com/fall2023/syllabus
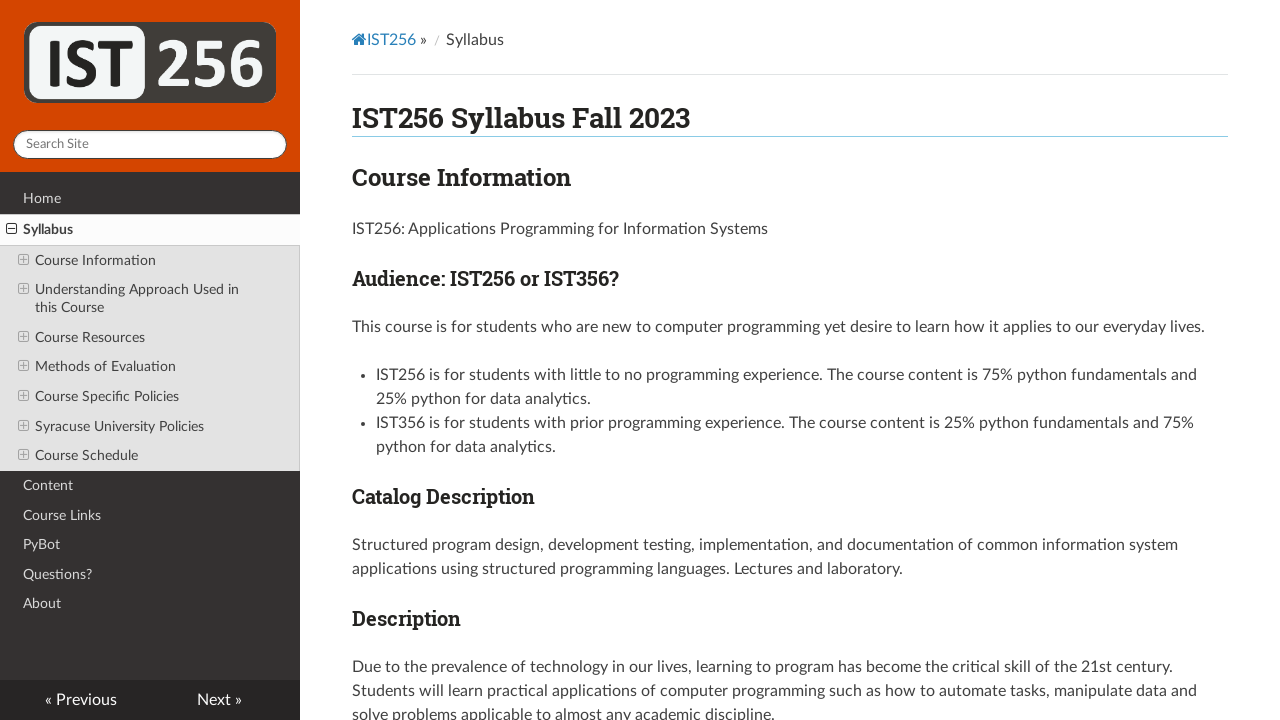

Waited for h2 and h3 heading elements to load
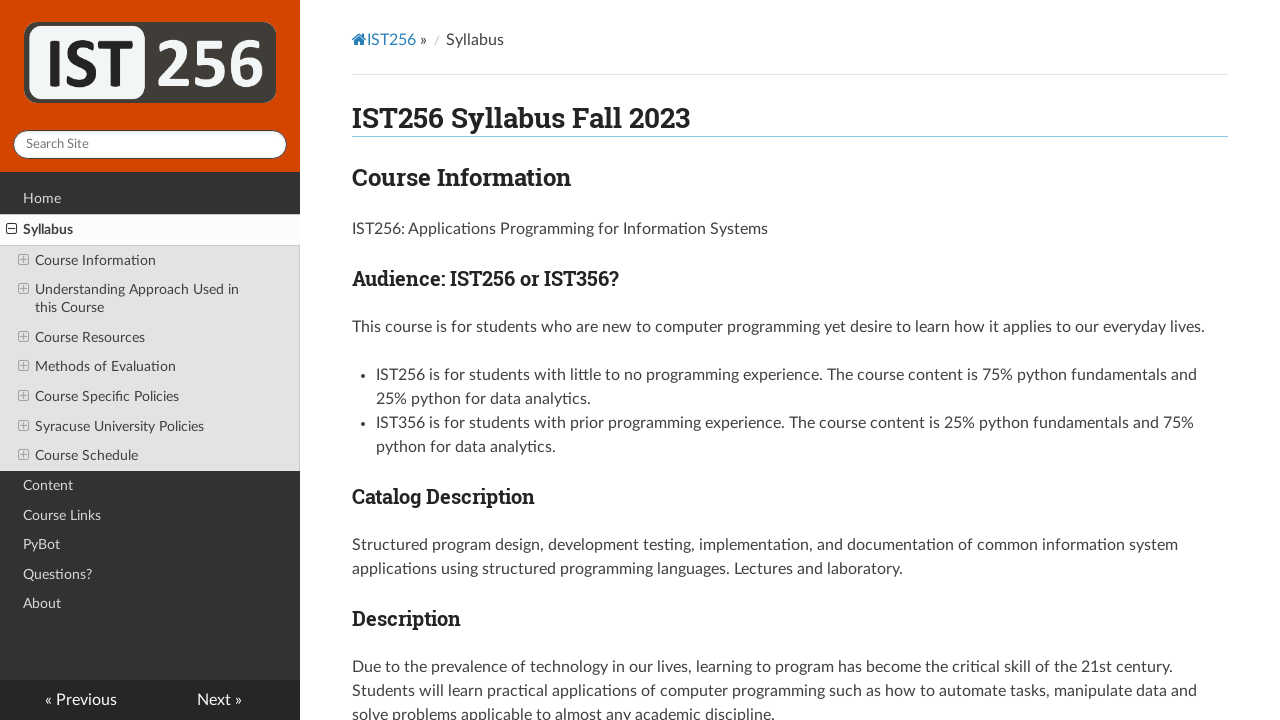

Found 43 heading elements (h2 and h3) on the page
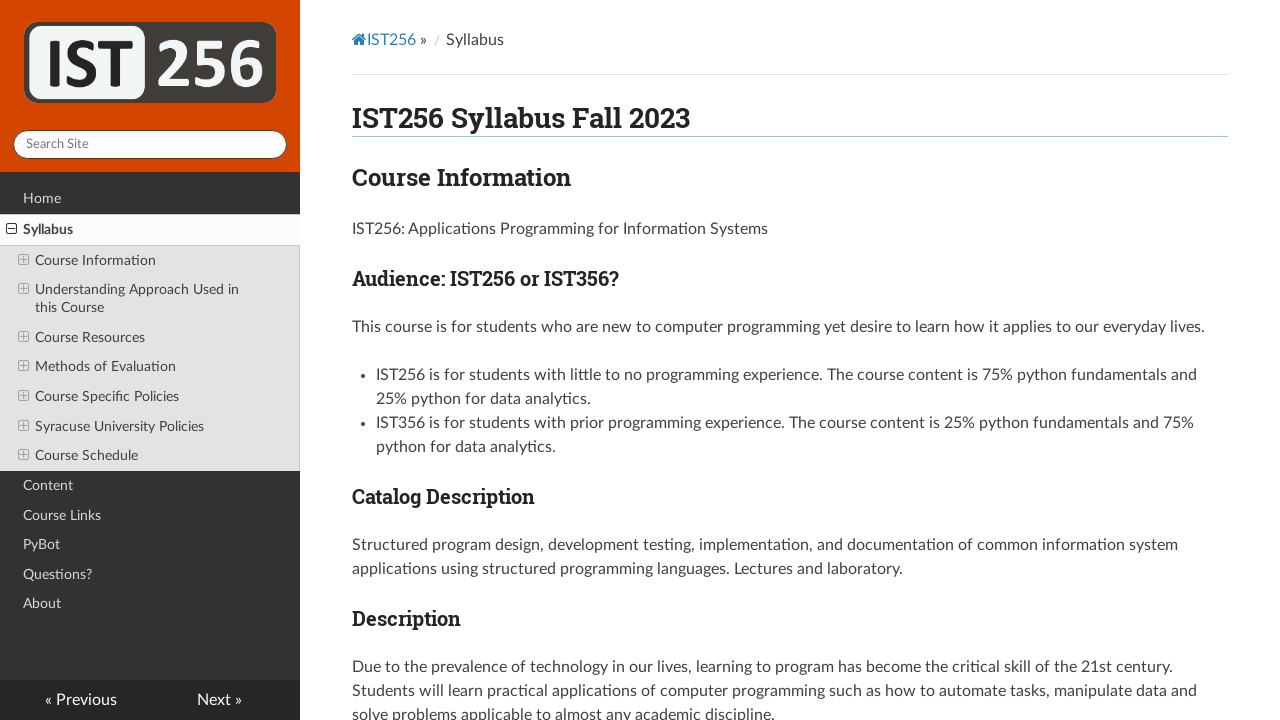

Verified that heading elements are present on the syllabus page
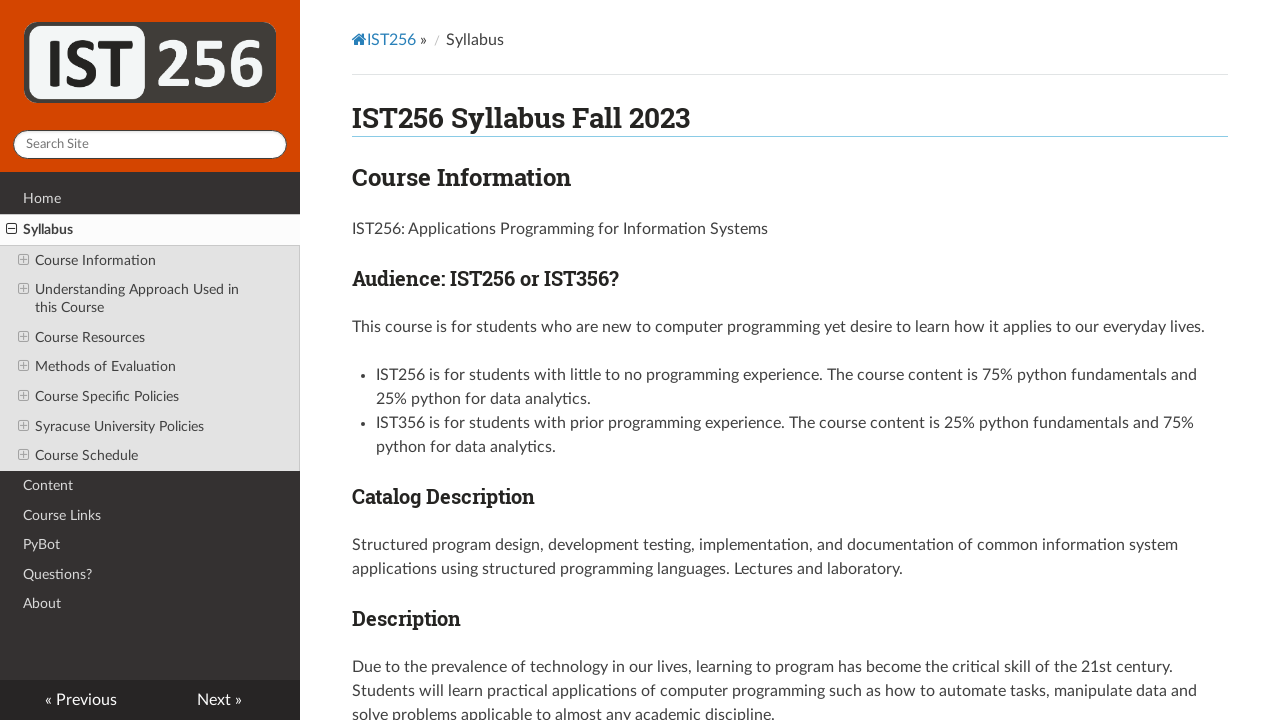

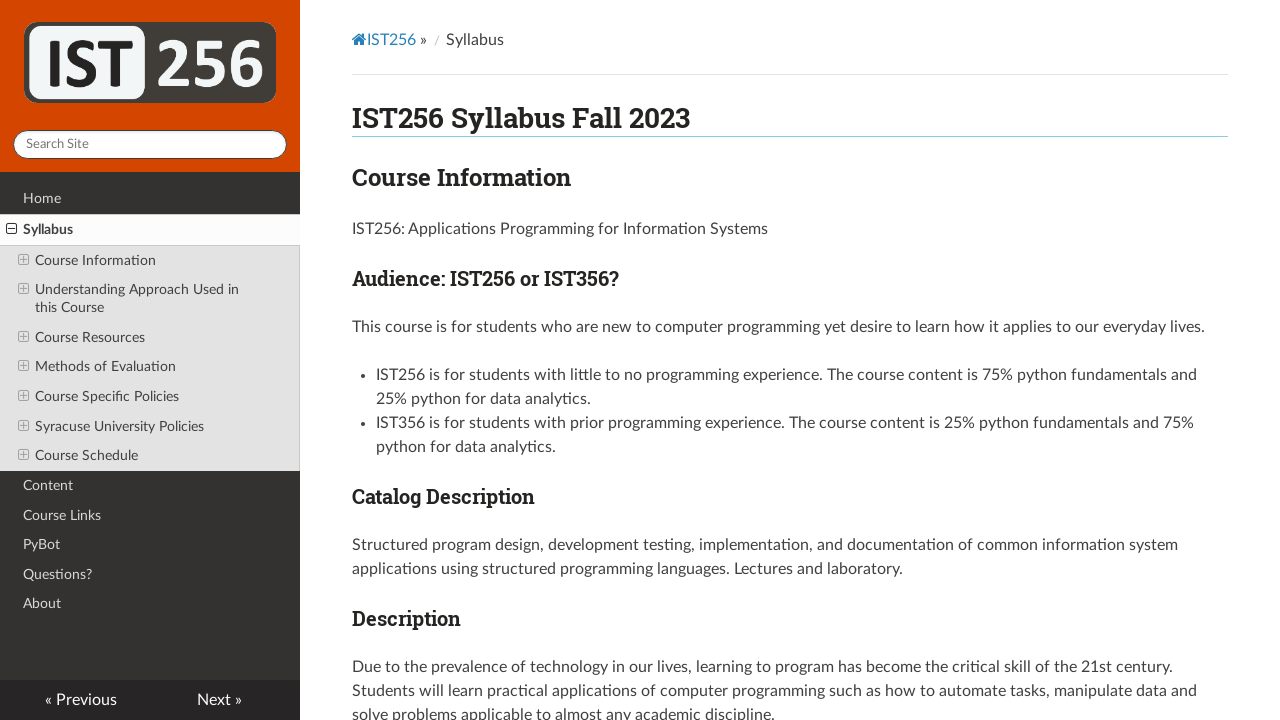